Navigates to a registration page by clicking a link and fills in the first name field

Starting URL: http://demo.automationtesting.in/Index.html

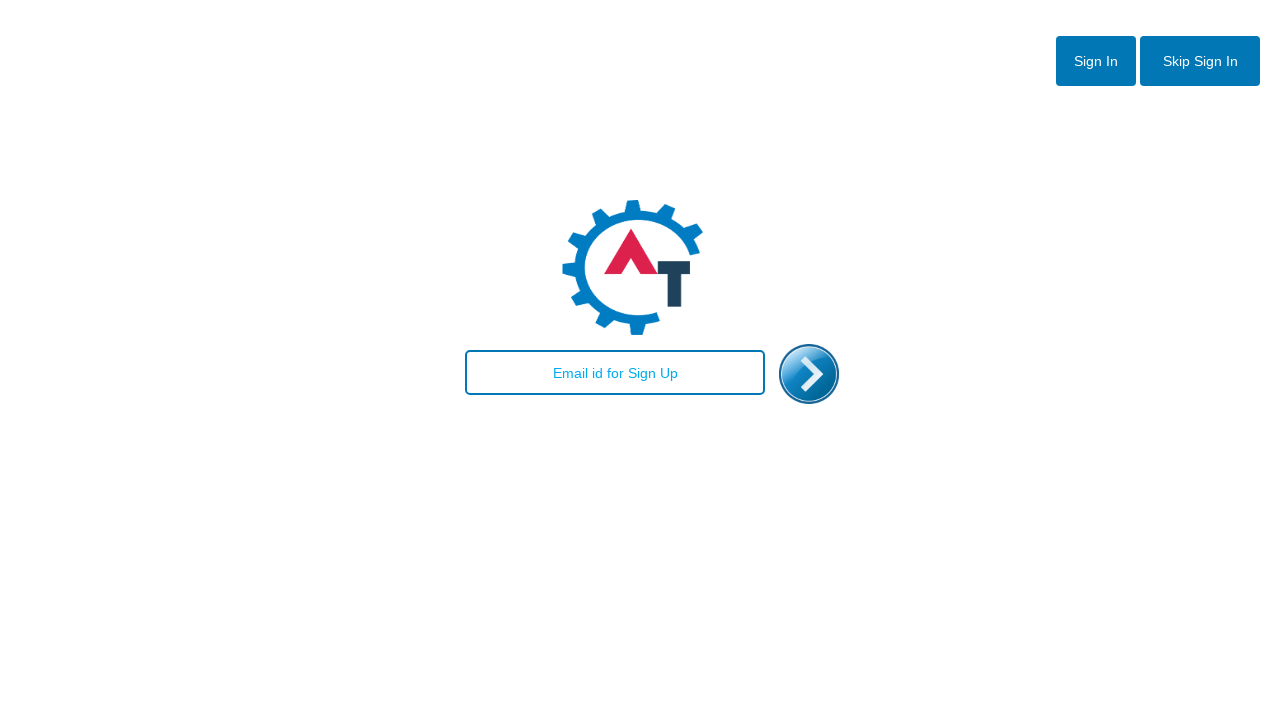

Clicked link/arrow to navigate to registration page at (809, 374) on xpath=//input[@id='email']/following::a
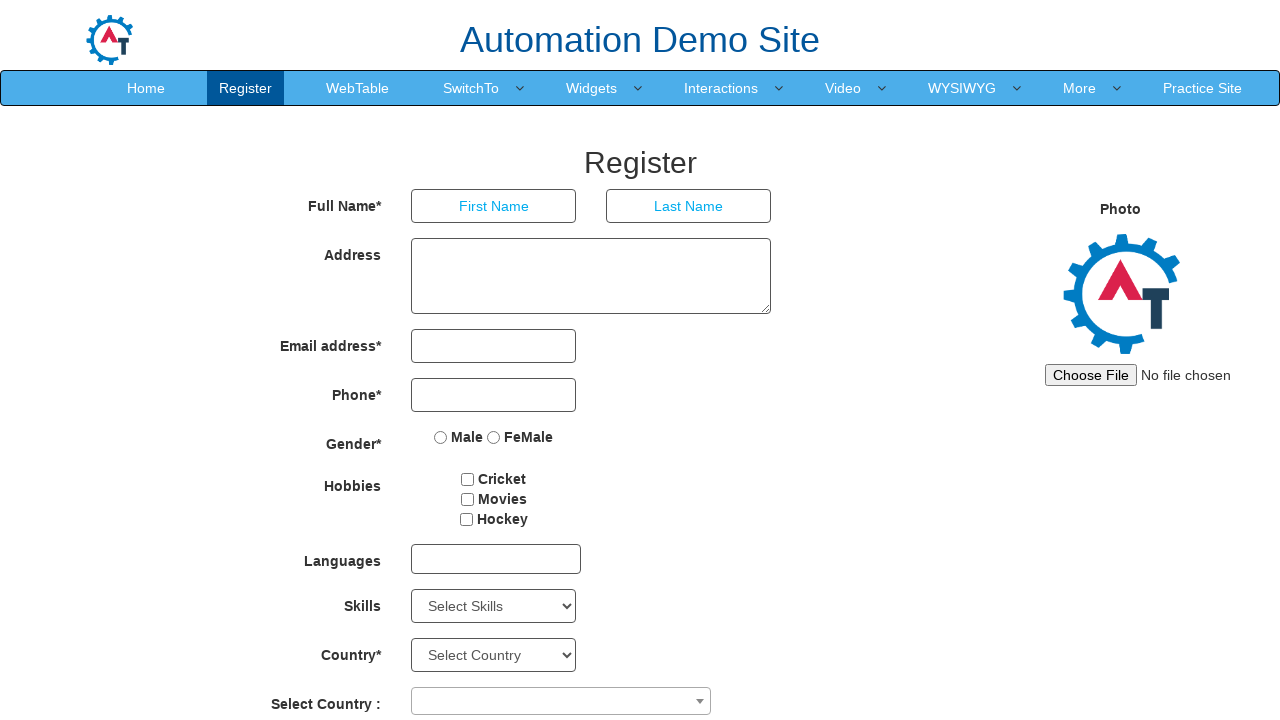

Filled in first name field with 'pradeep' on //input[@type='text']
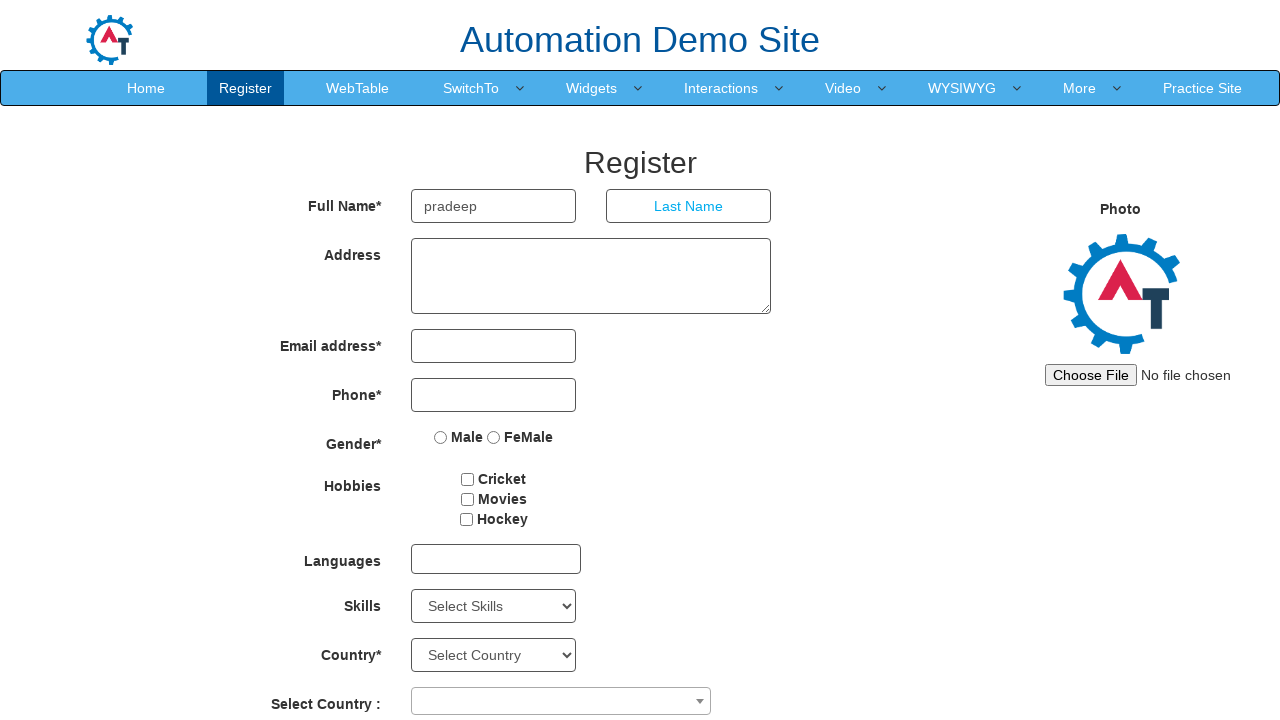

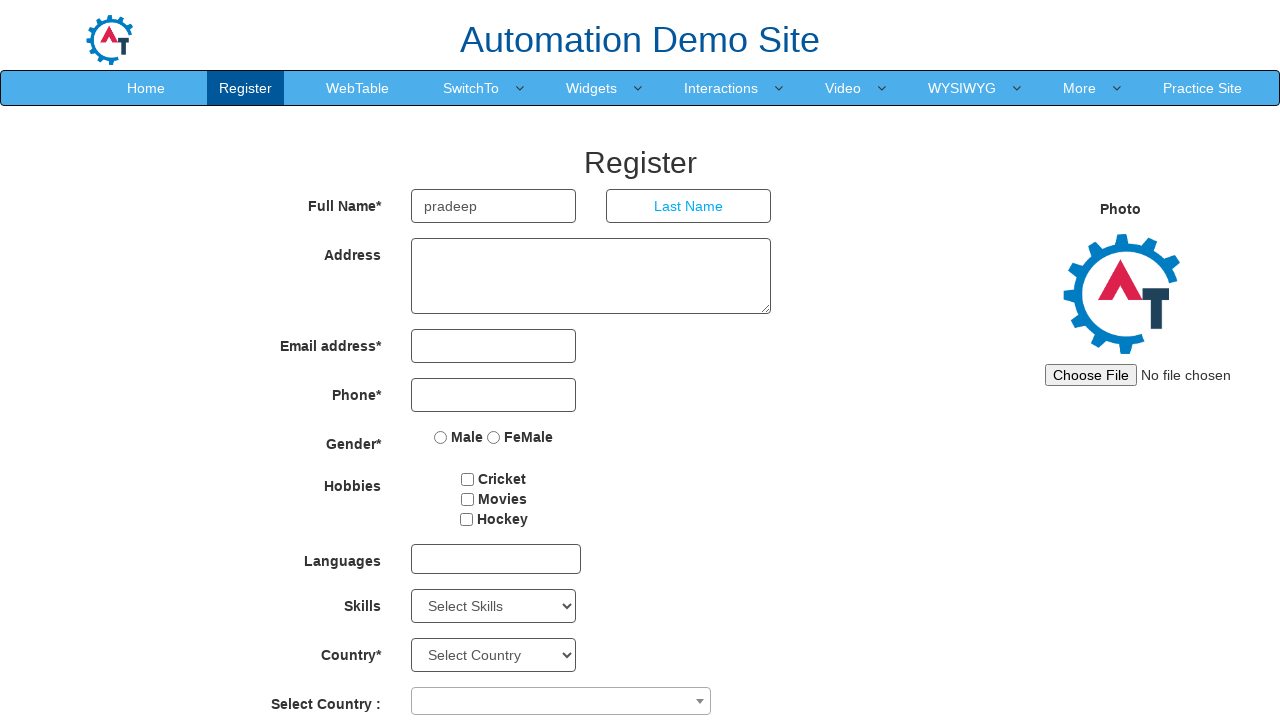